Tests right-click context menu functionality by right-clicking on an element, selecting copy option from the context menu, and handling the resulting alert

Starting URL: http://swisnl.github.io/jQuery-contextMenu/demo.html

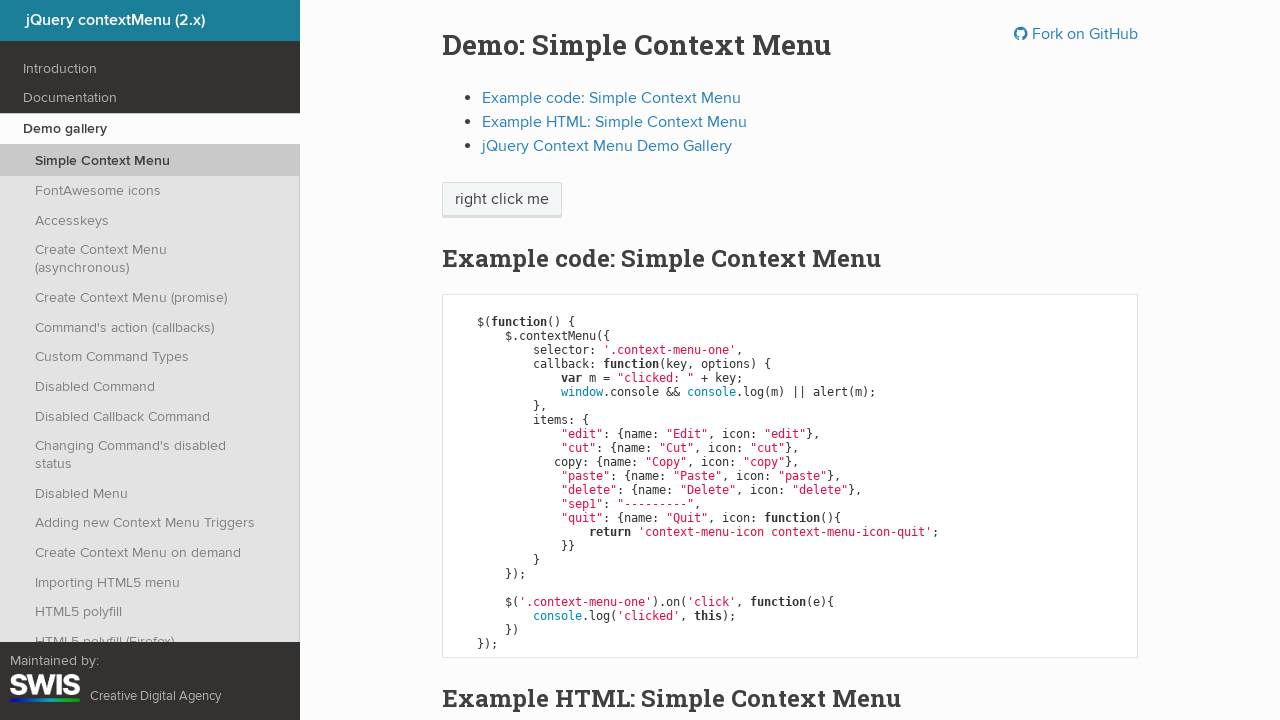

Located the 'right click me' element
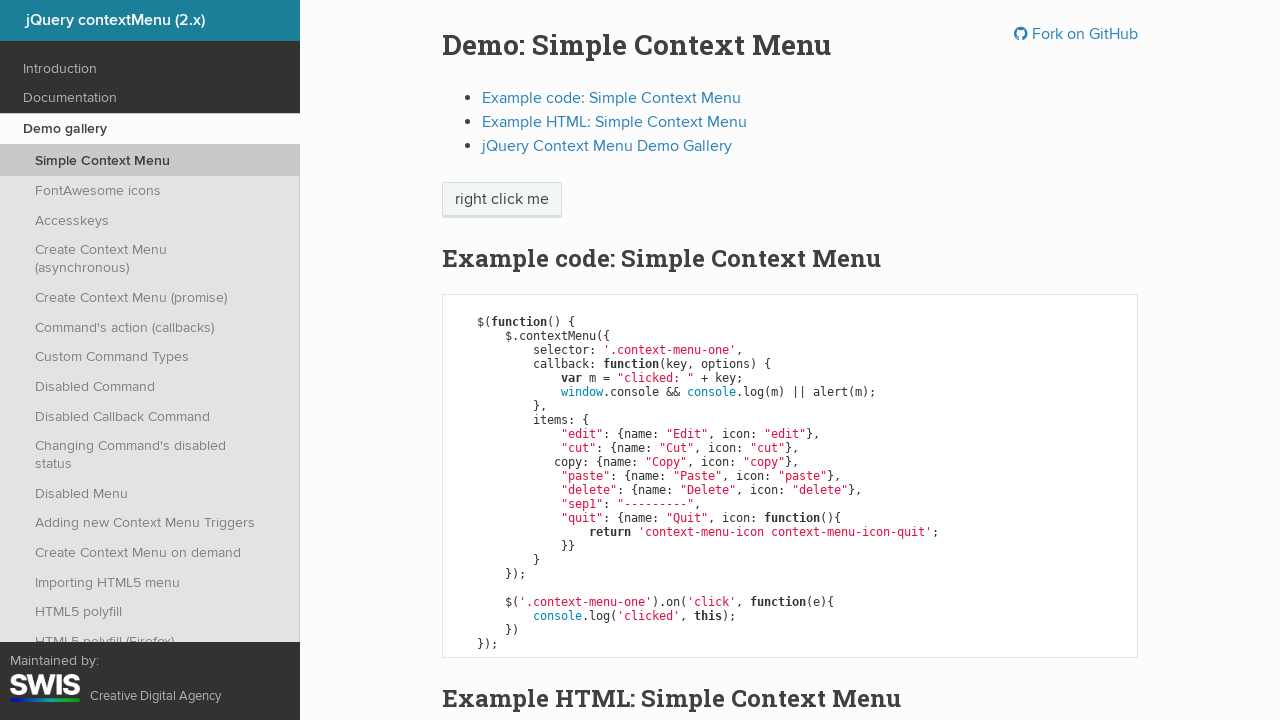

Right-clicked on the target element at (502, 200) on xpath=//span[text()='right click me']
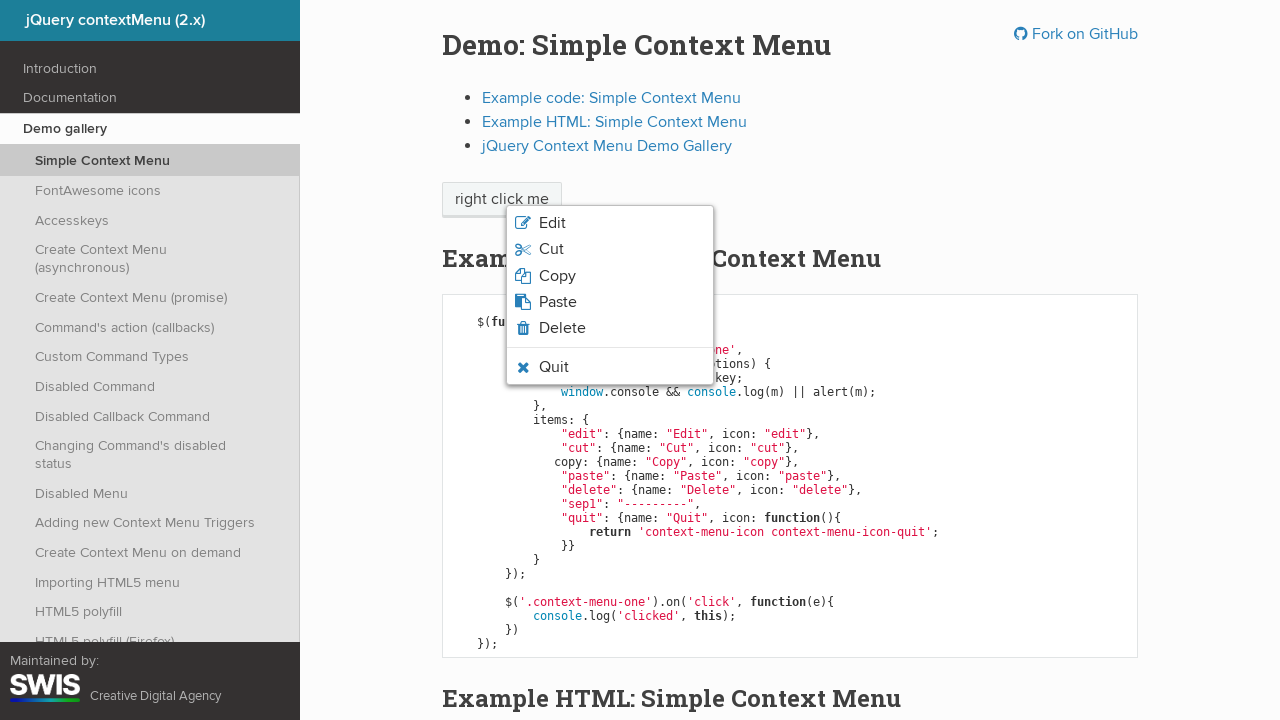

Clicked the copy option from context menu at (610, 276) on .context-menu-icon-copy
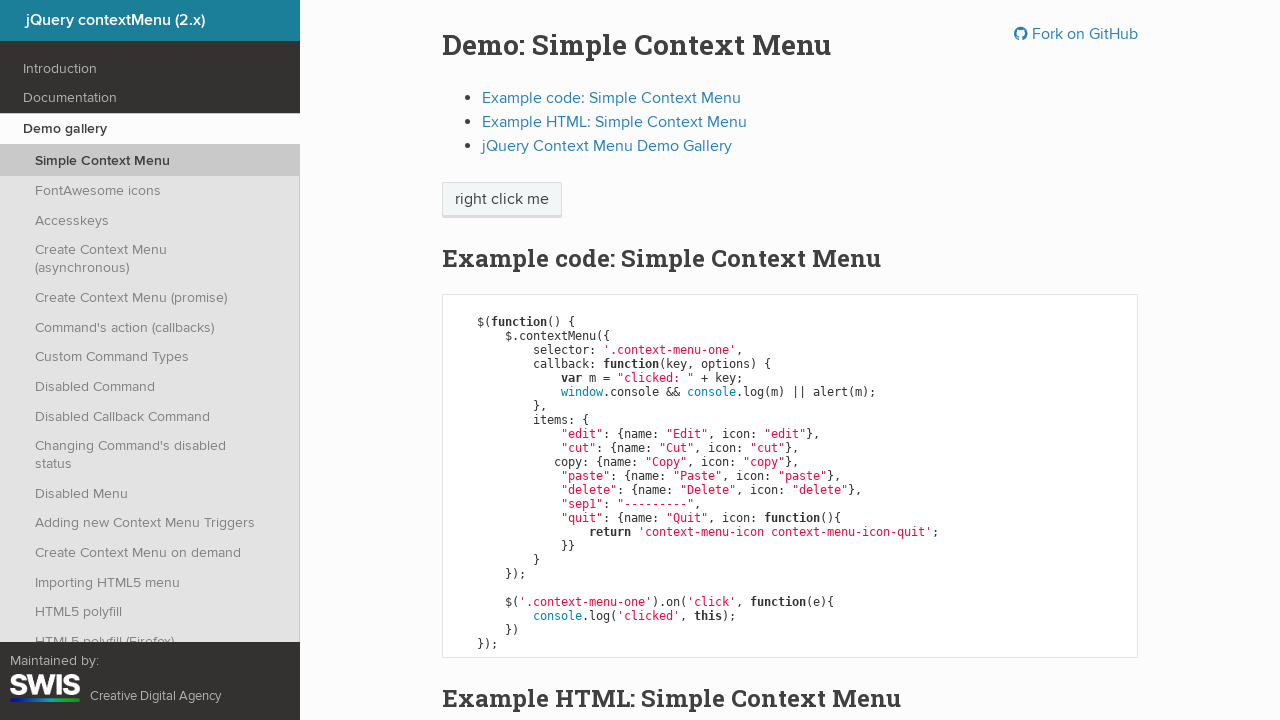

Set up dialog handler to accept alerts
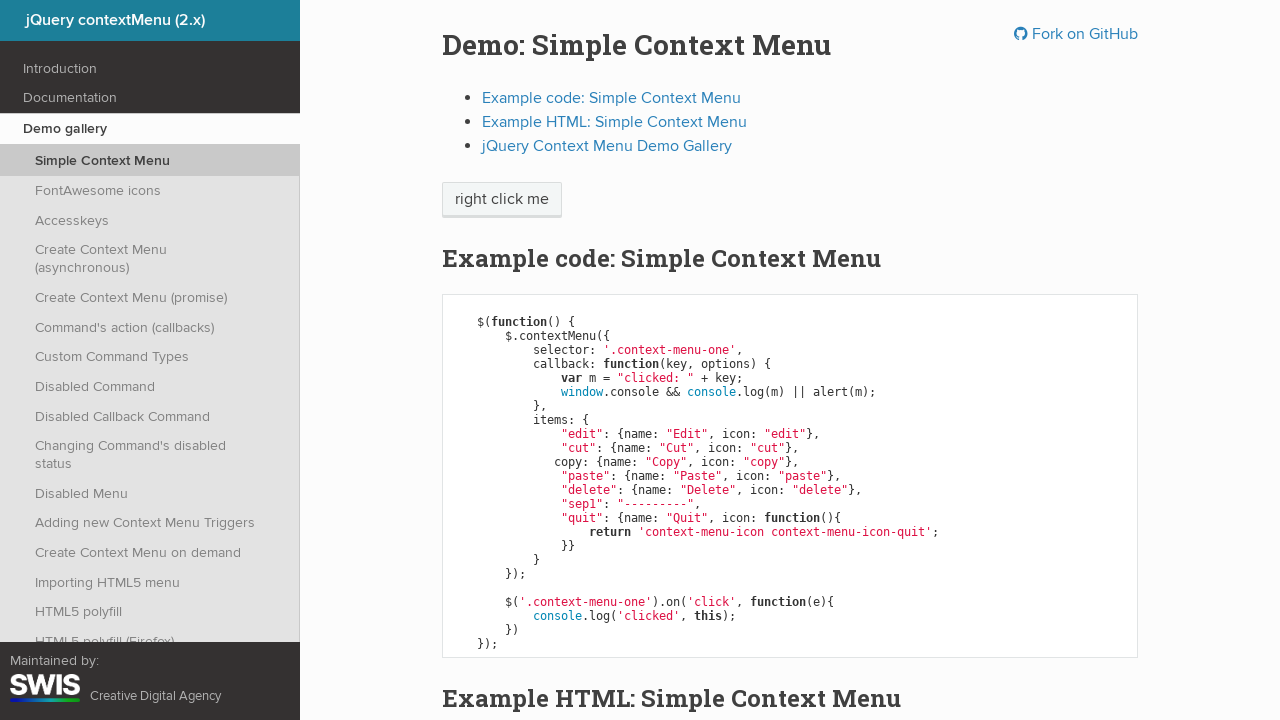

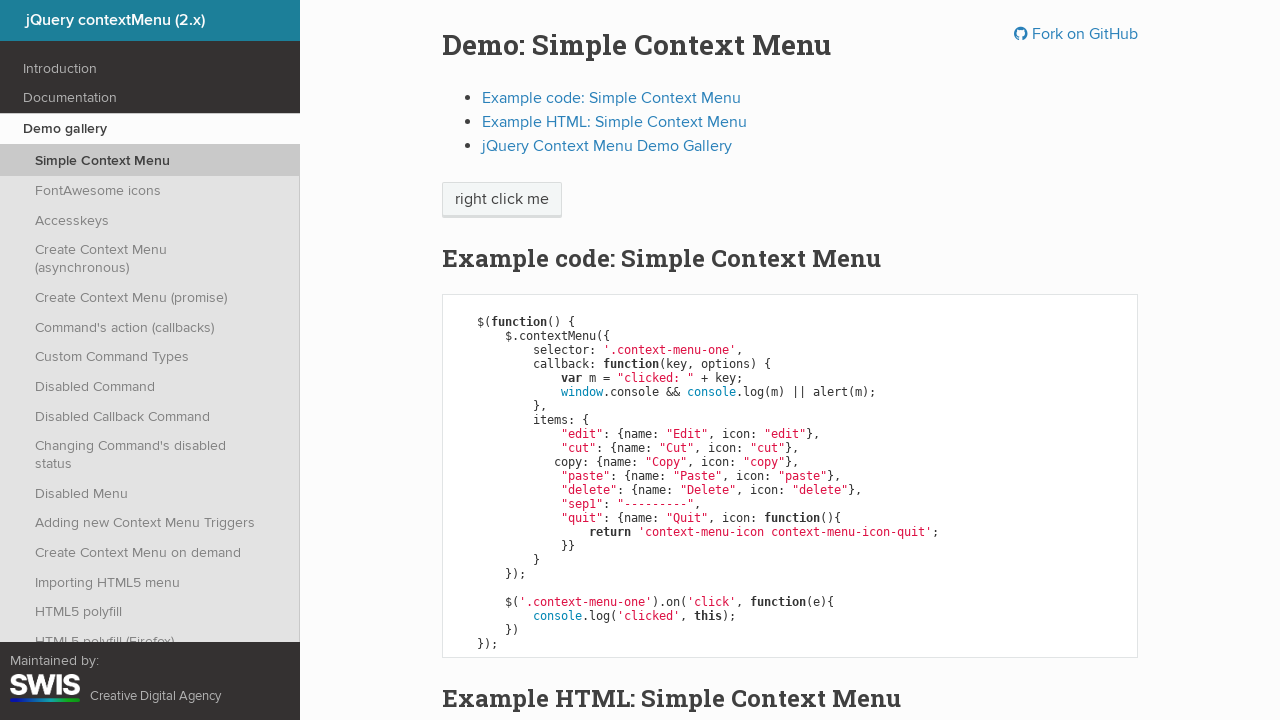